Tests page scrolling functionality by scrolling the window and a table element, then verifies that the sum of values in a table column matches the displayed total amount.

Starting URL: https://rahulshettyacademy.com/AutomationPractice/

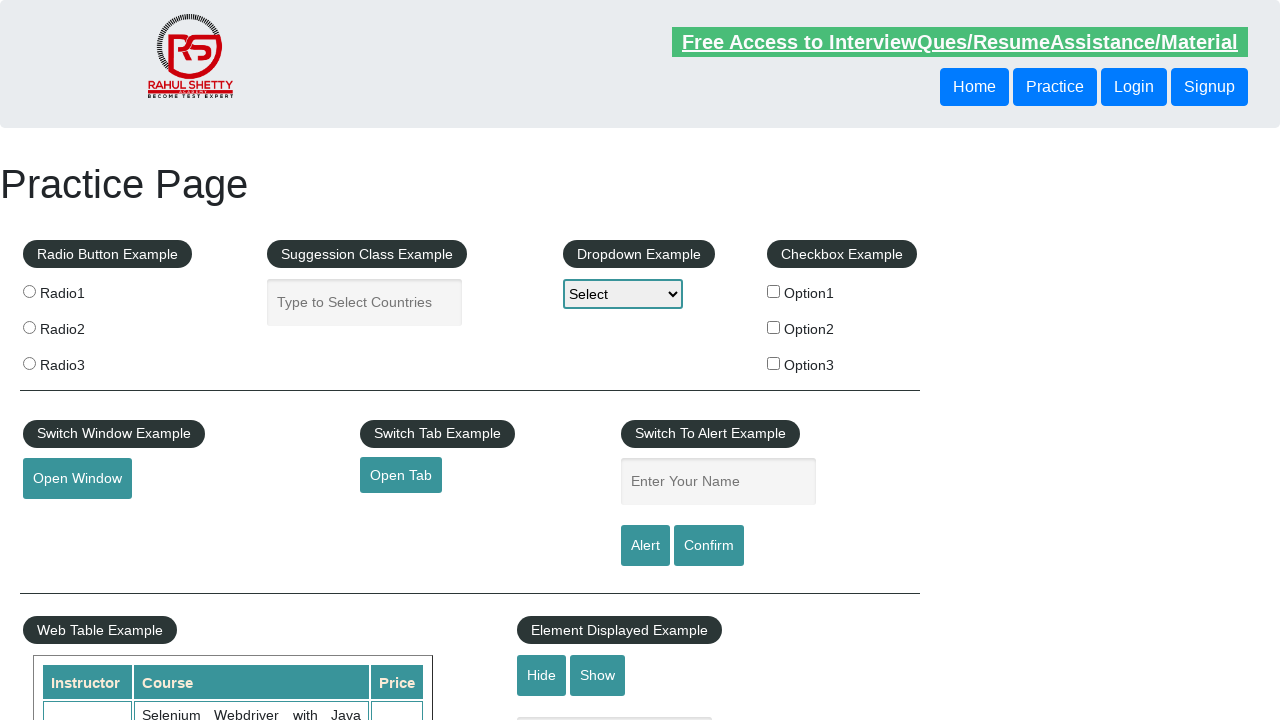

Navigated to AutomationPractice page
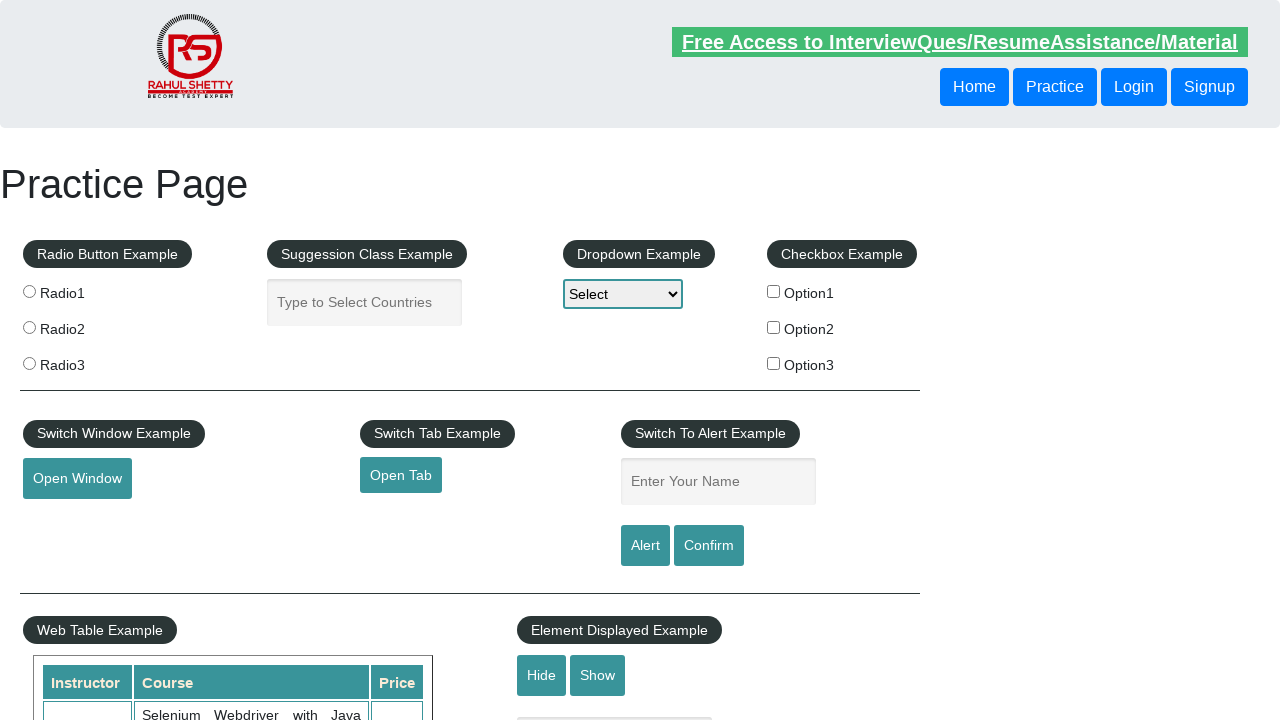

Scrolled window down by 500 pixels
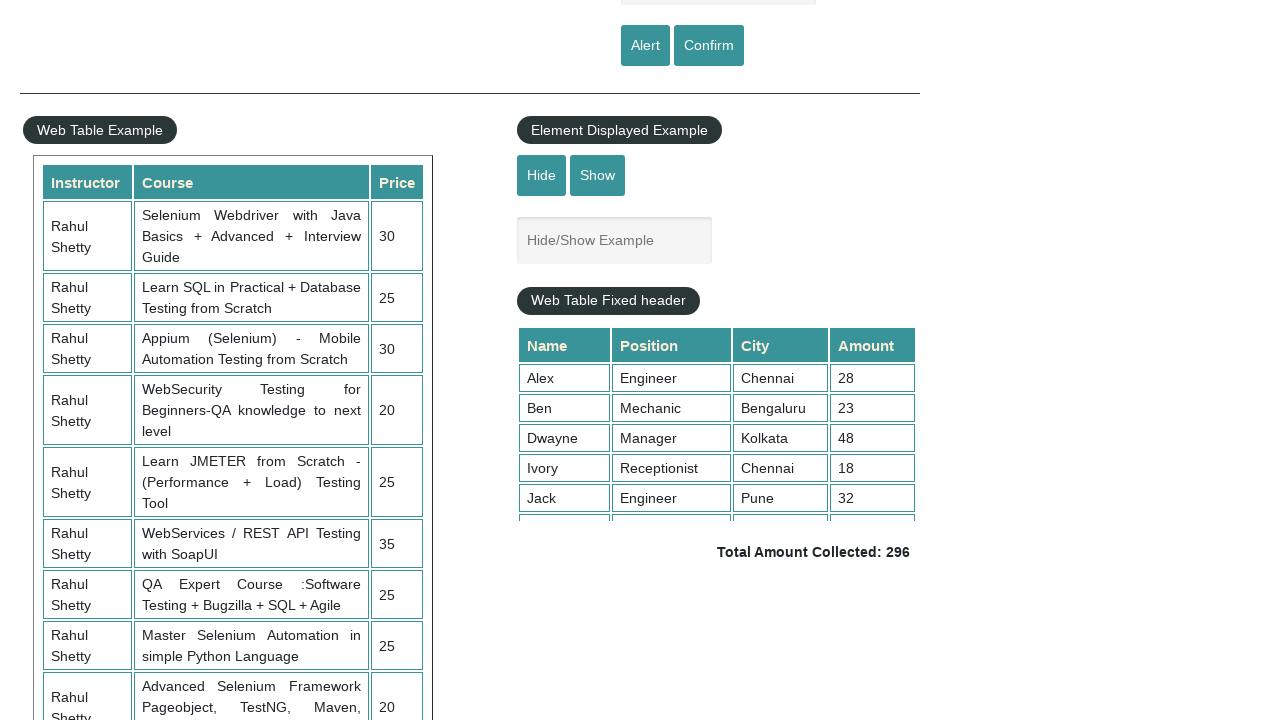

Waited for window scroll to complete
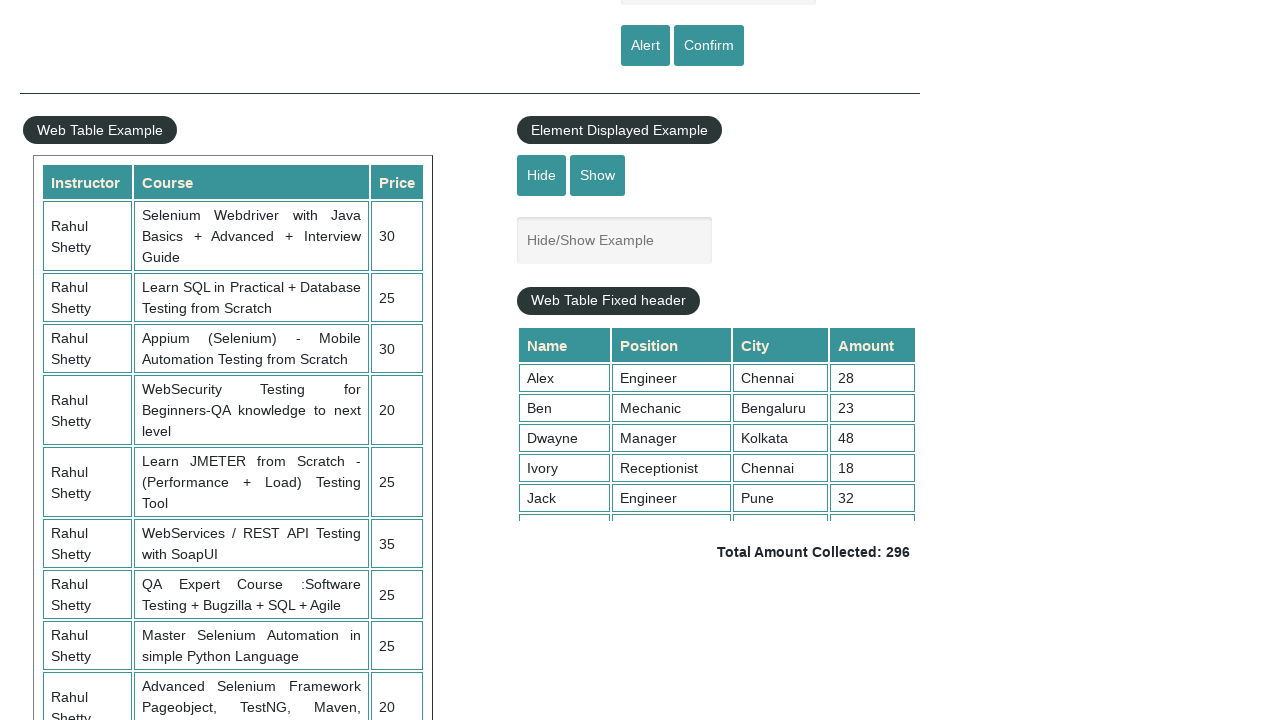

Scrolled table element to bottom
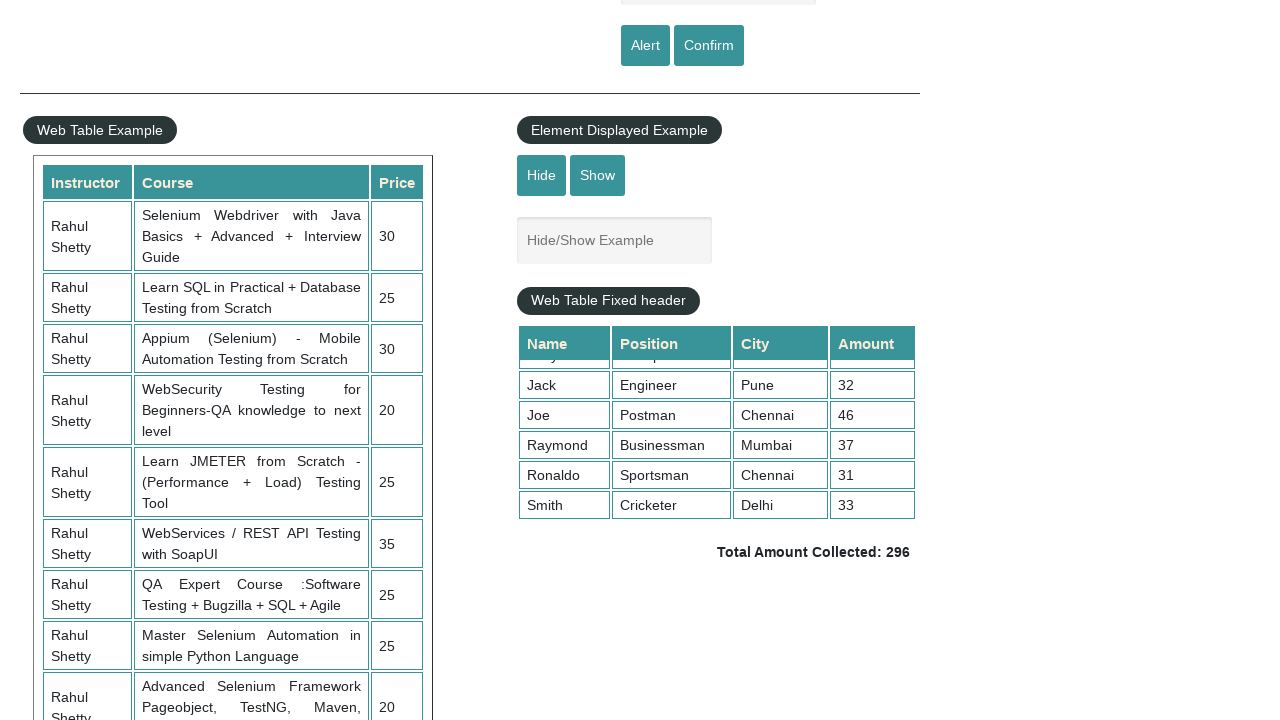

Waited for table scroll to complete
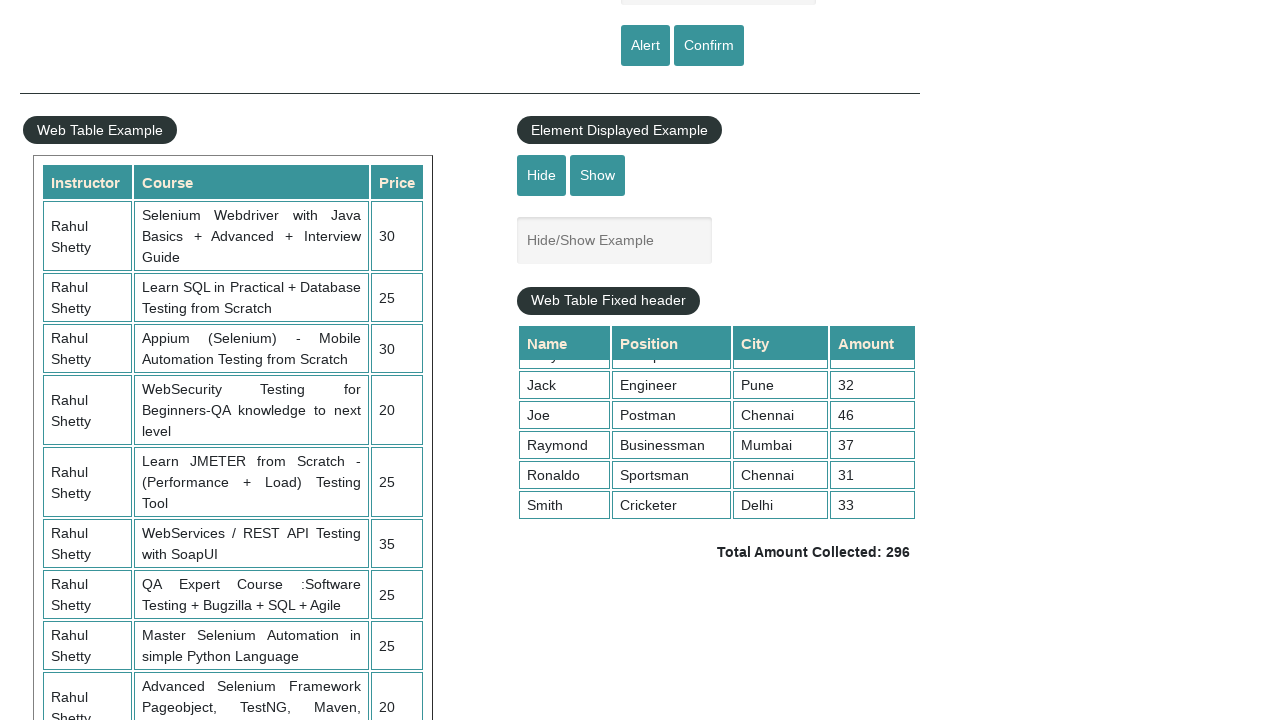

Retrieved all values from the 4th column of the table
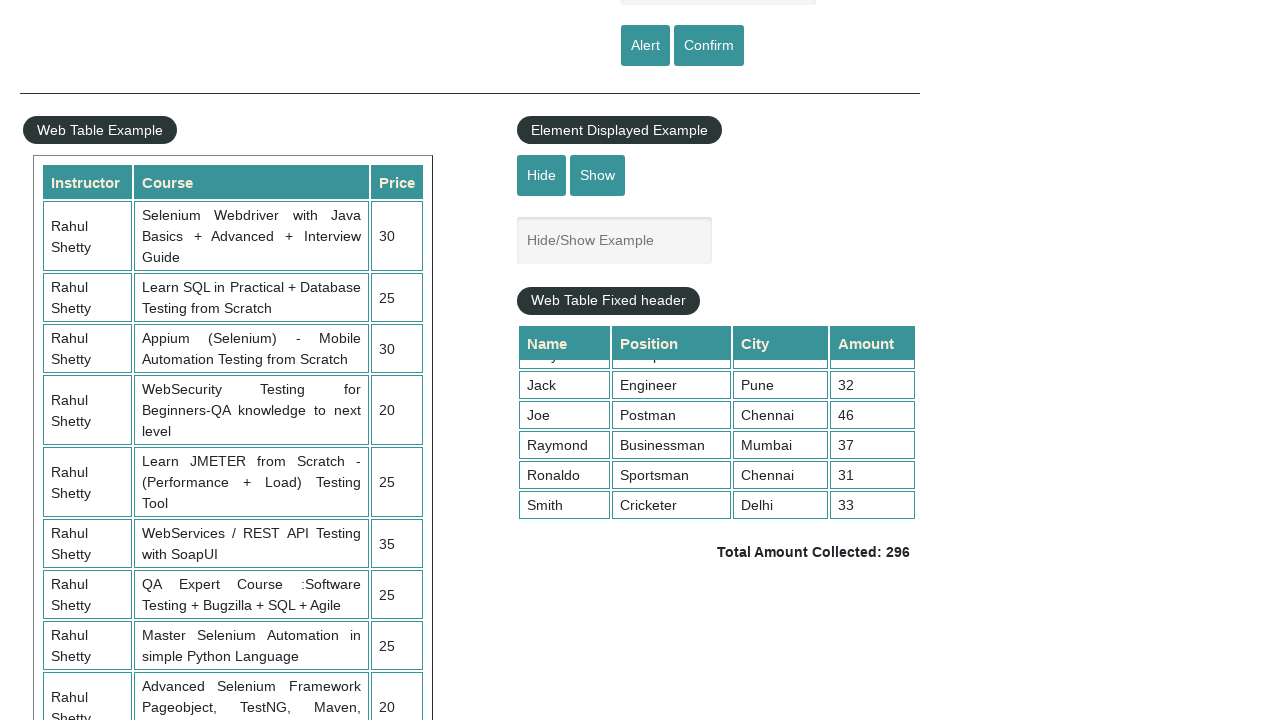

Calculated sum of column values: 296
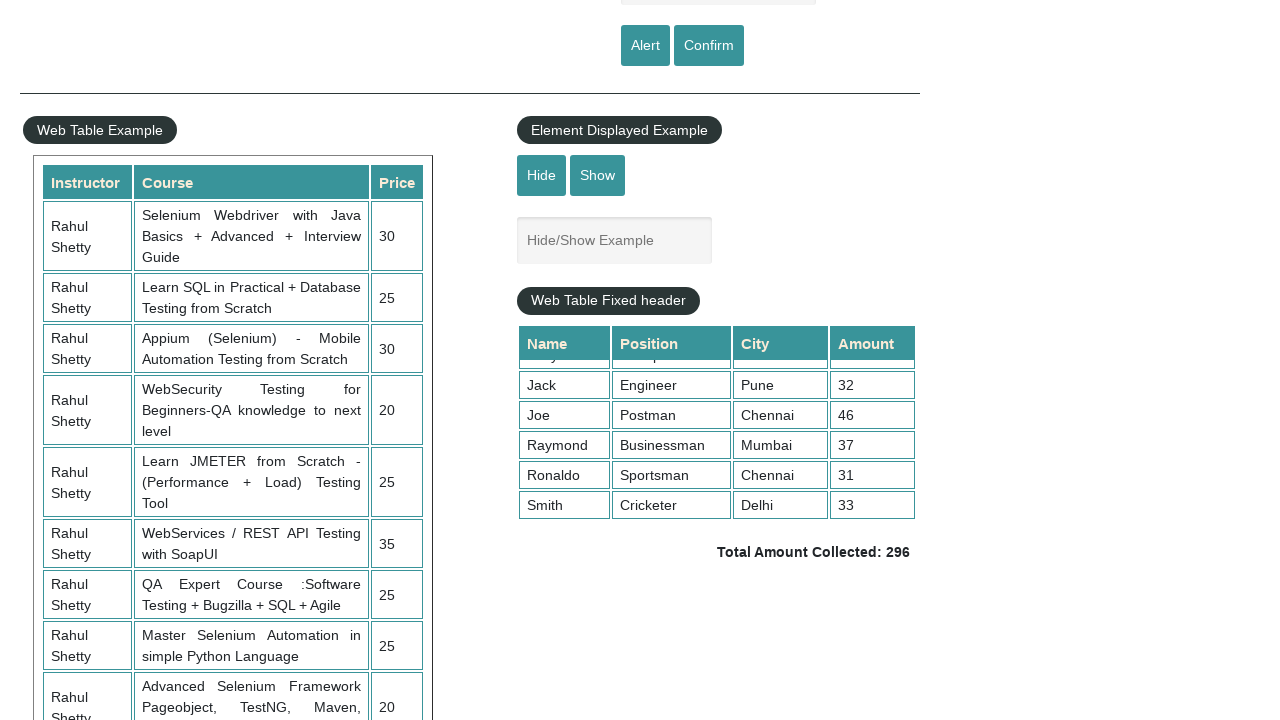

Retrieved displayed total amount text:  Total Amount Collected: 296 
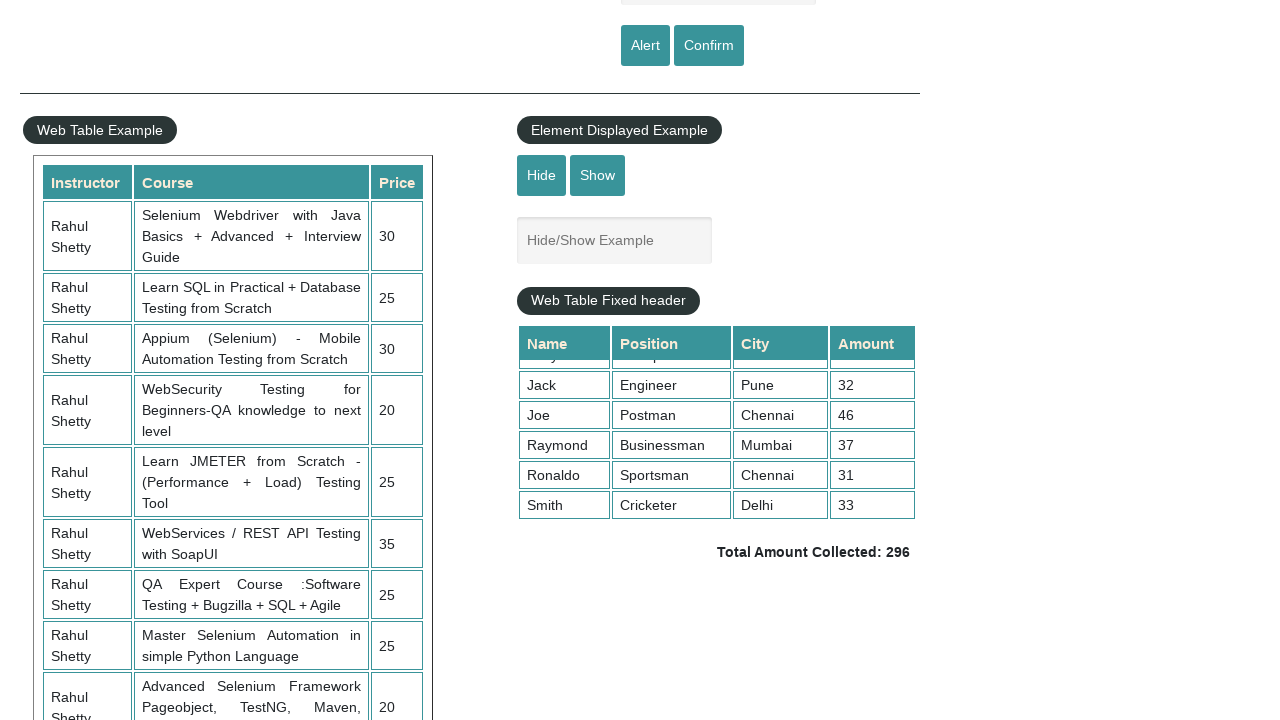

Extracted displayed total value: 296
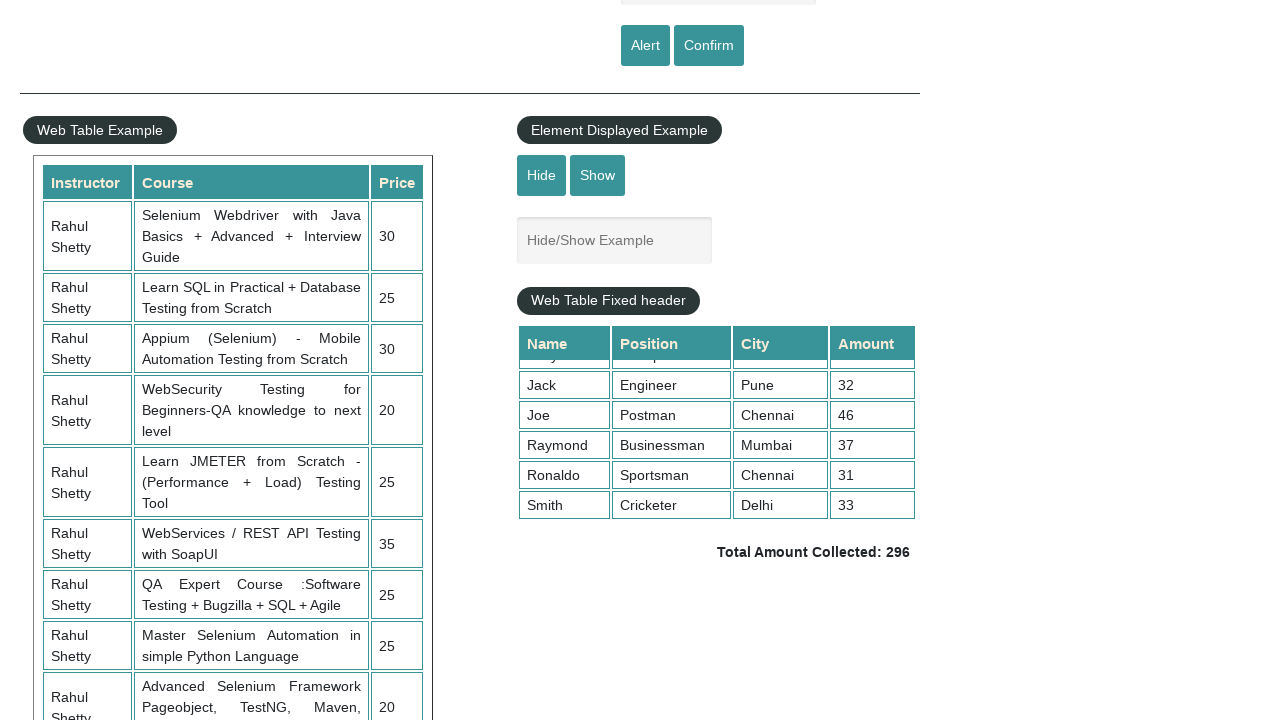

Verified calculated sum (296) matches displayed total (296)
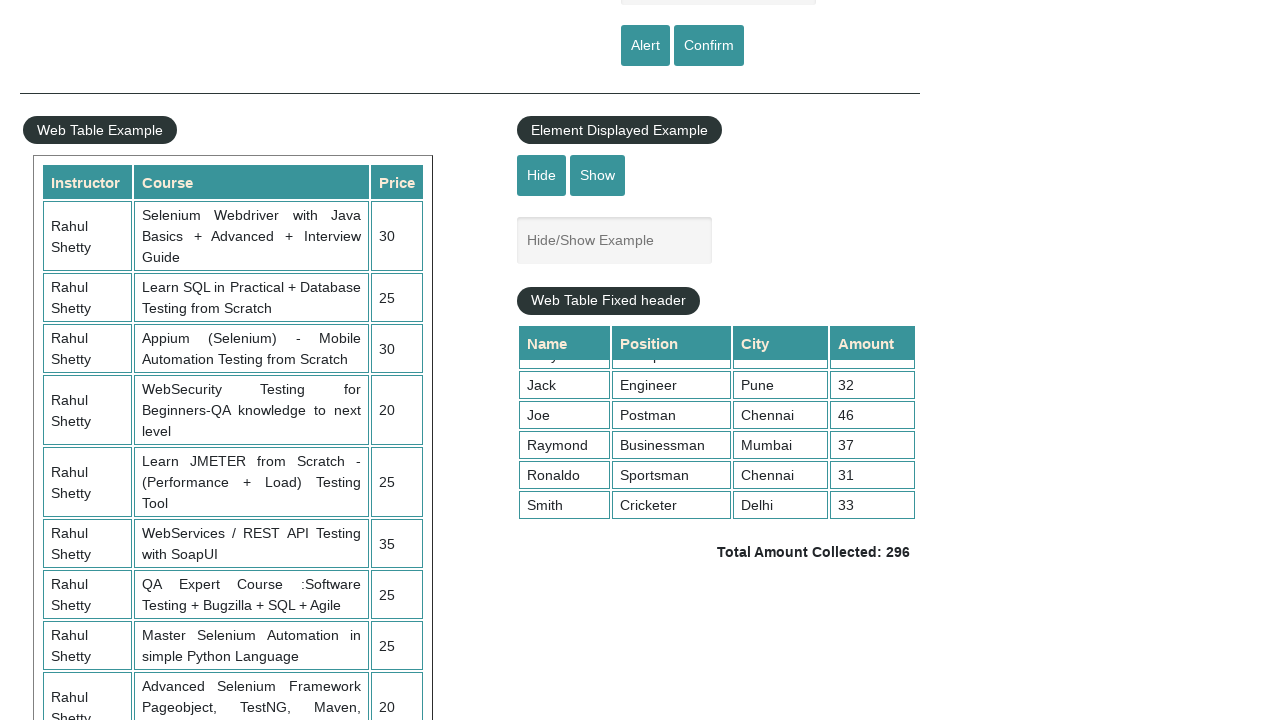

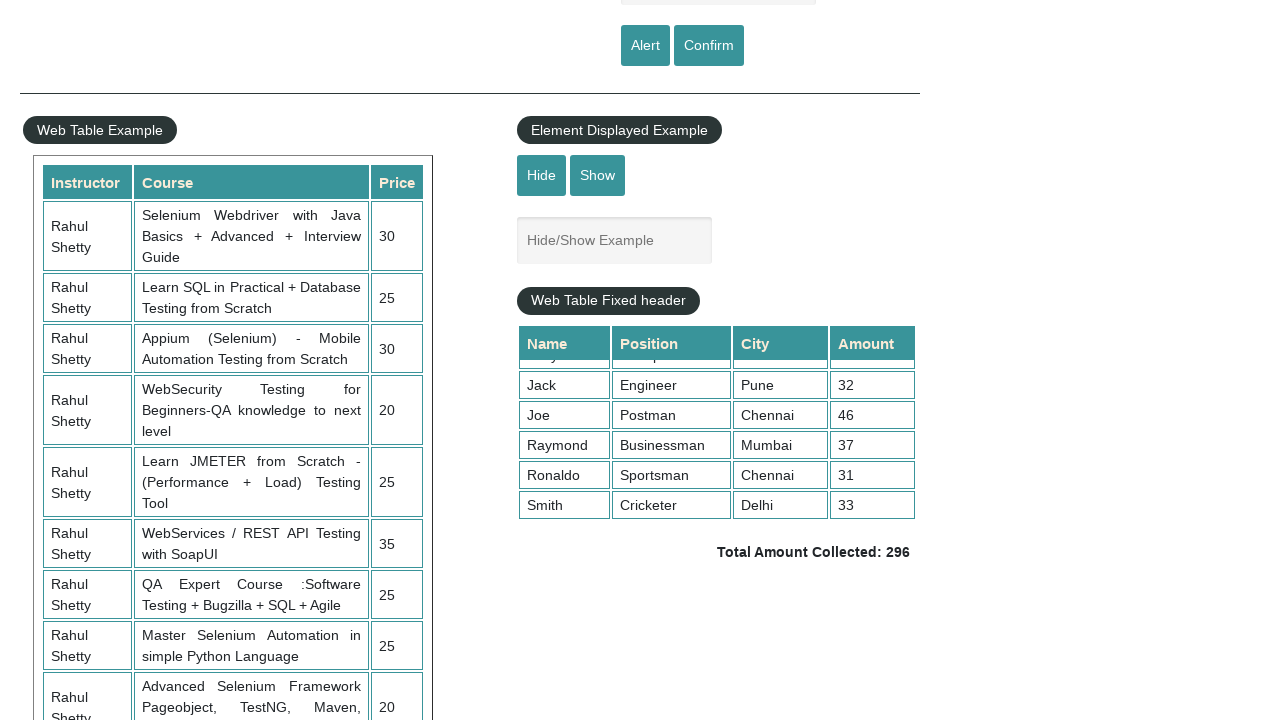